Tests clearing the complete state of all items by checking and then unchecking the "Mark all as complete" checkbox.

Starting URL: https://demo.playwright.dev/todomvc

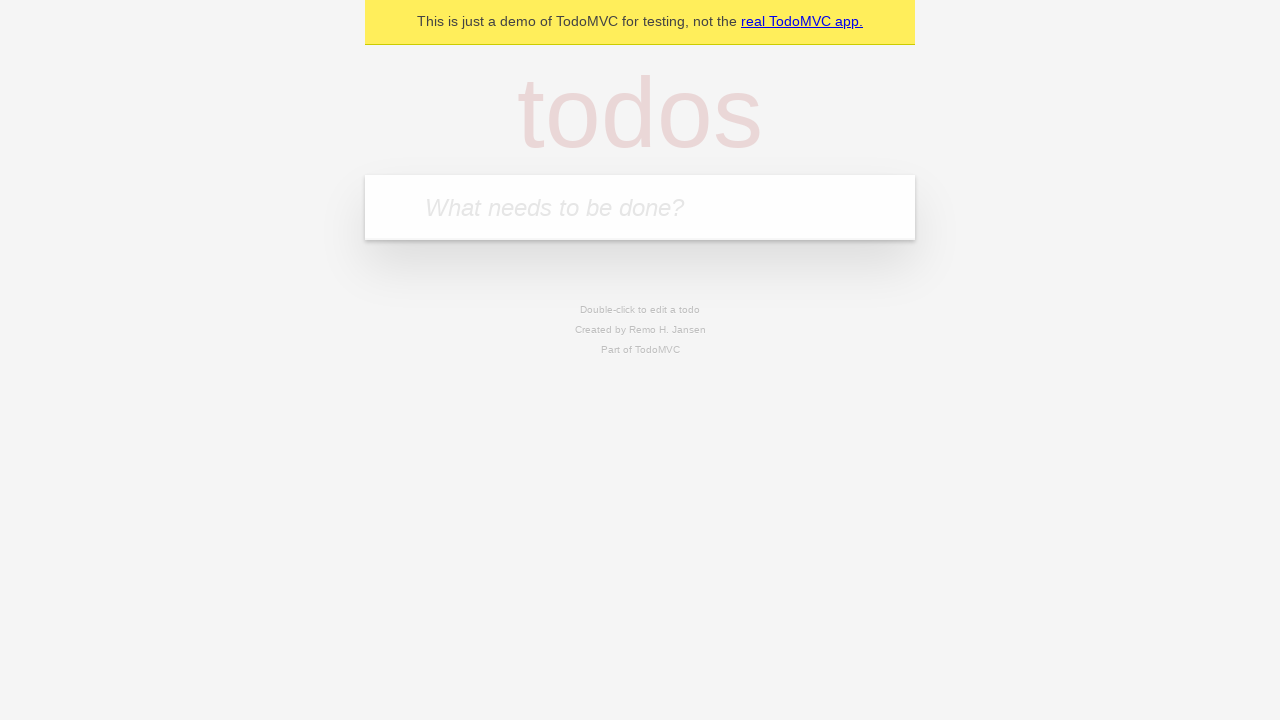

Filled new todo field with 'buy some cheese' on internal:attr=[placeholder="What needs to be done?"i]
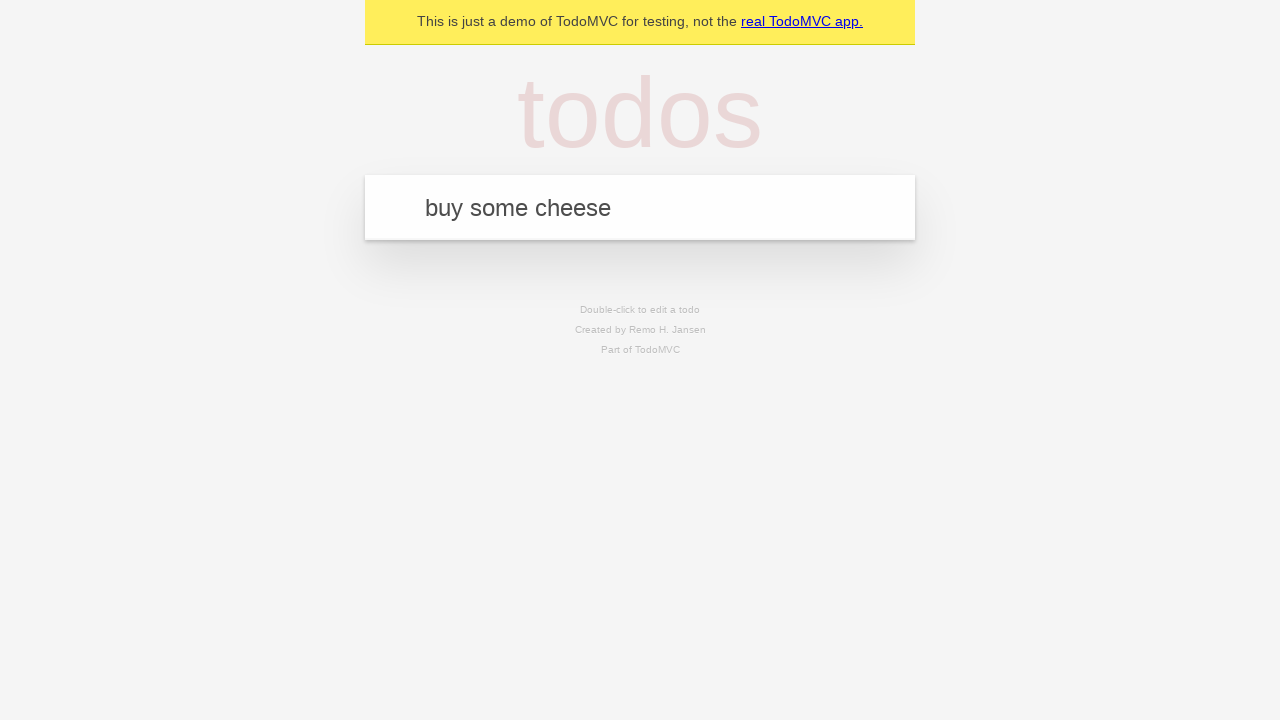

Pressed Enter to add 'buy some cheese' to todo list on internal:attr=[placeholder="What needs to be done?"i]
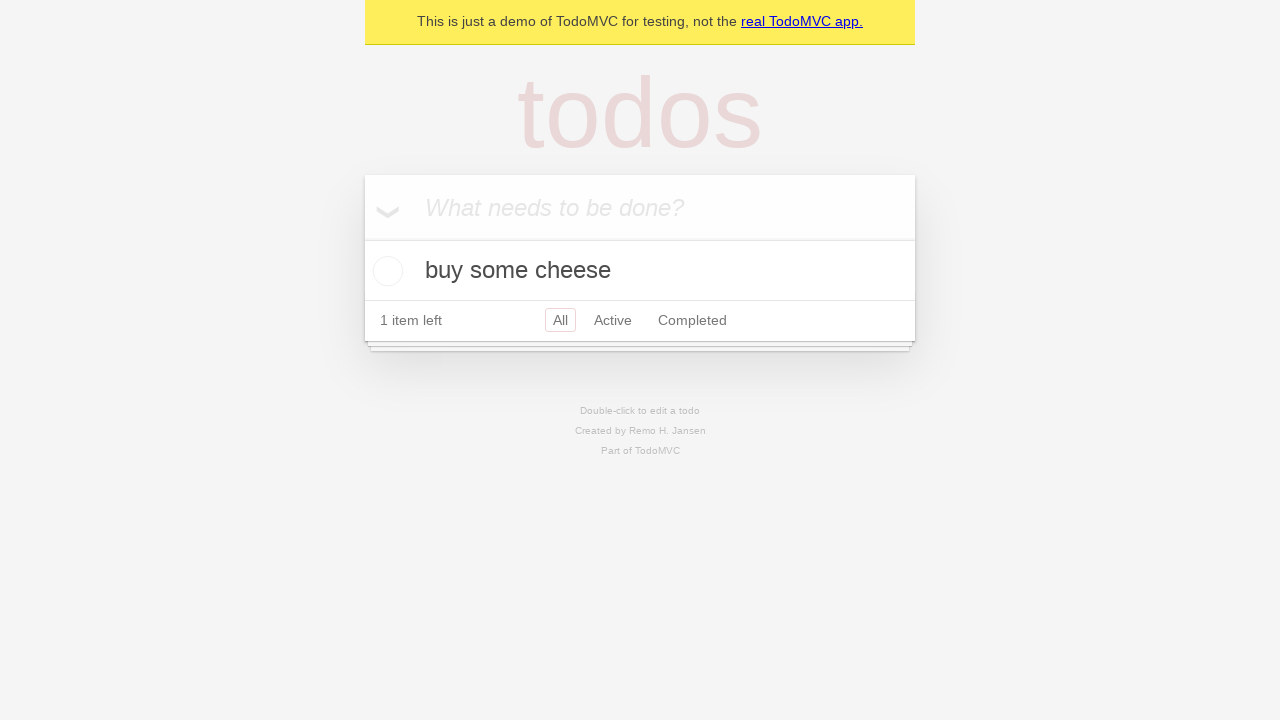

Filled new todo field with 'feed the cat' on internal:attr=[placeholder="What needs to be done?"i]
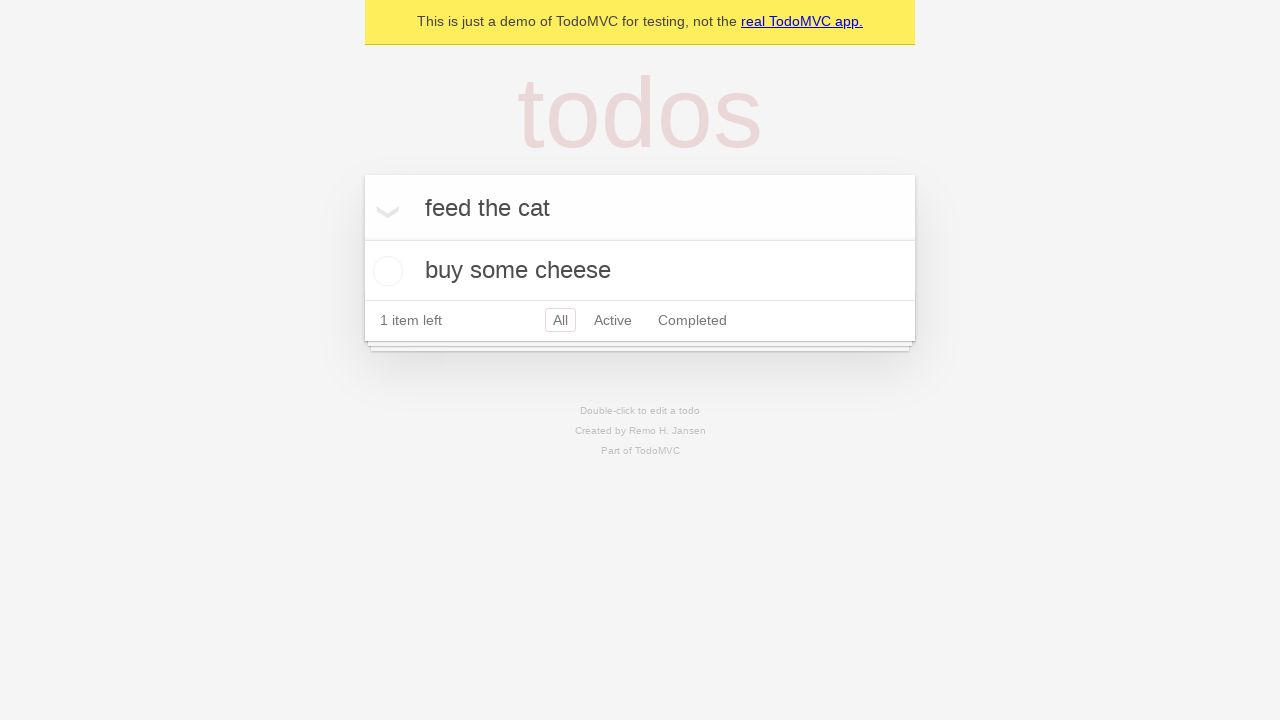

Pressed Enter to add 'feed the cat' to todo list on internal:attr=[placeholder="What needs to be done?"i]
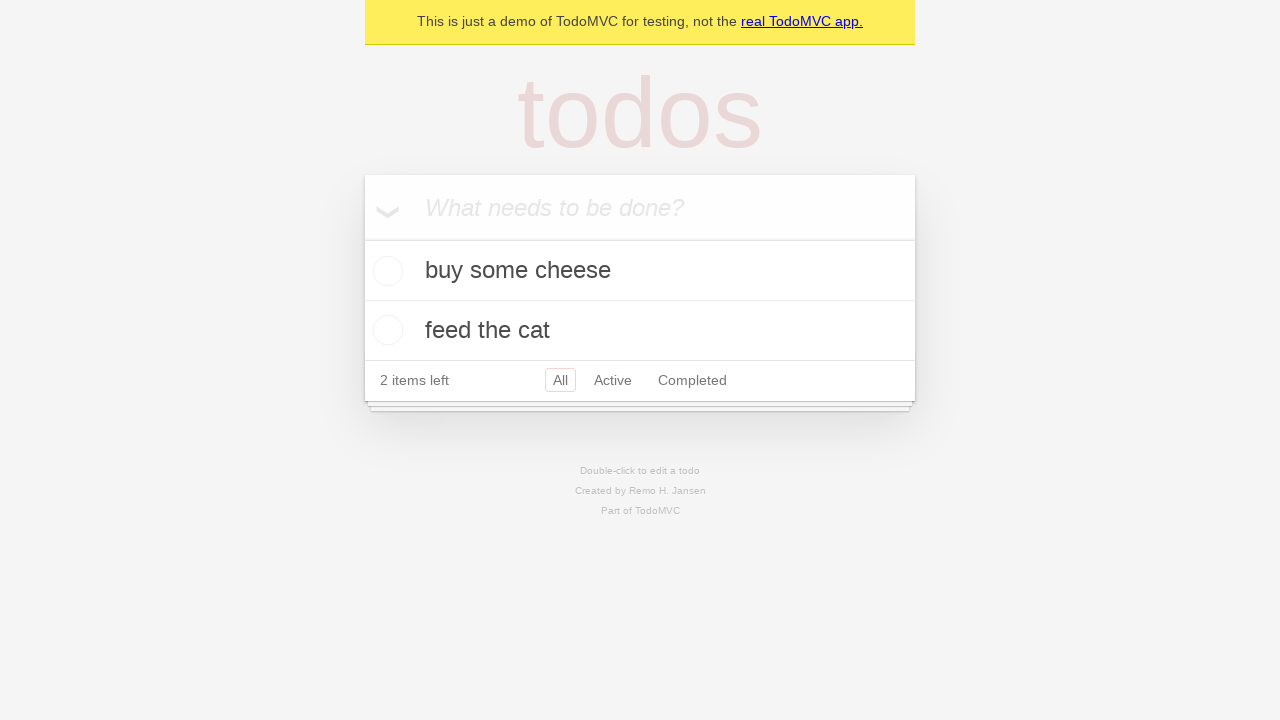

Filled new todo field with 'book a doctors appointment' on internal:attr=[placeholder="What needs to be done?"i]
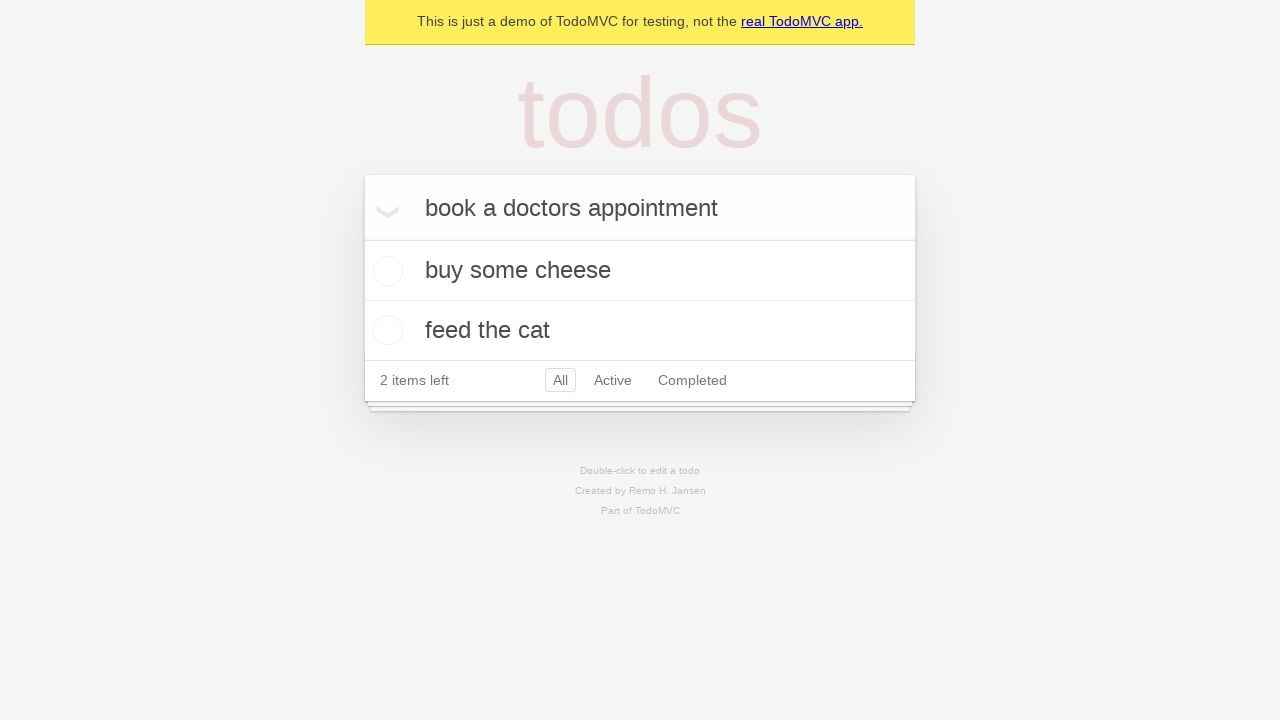

Pressed Enter to add 'book a doctors appointment' to todo list on internal:attr=[placeholder="What needs to be done?"i]
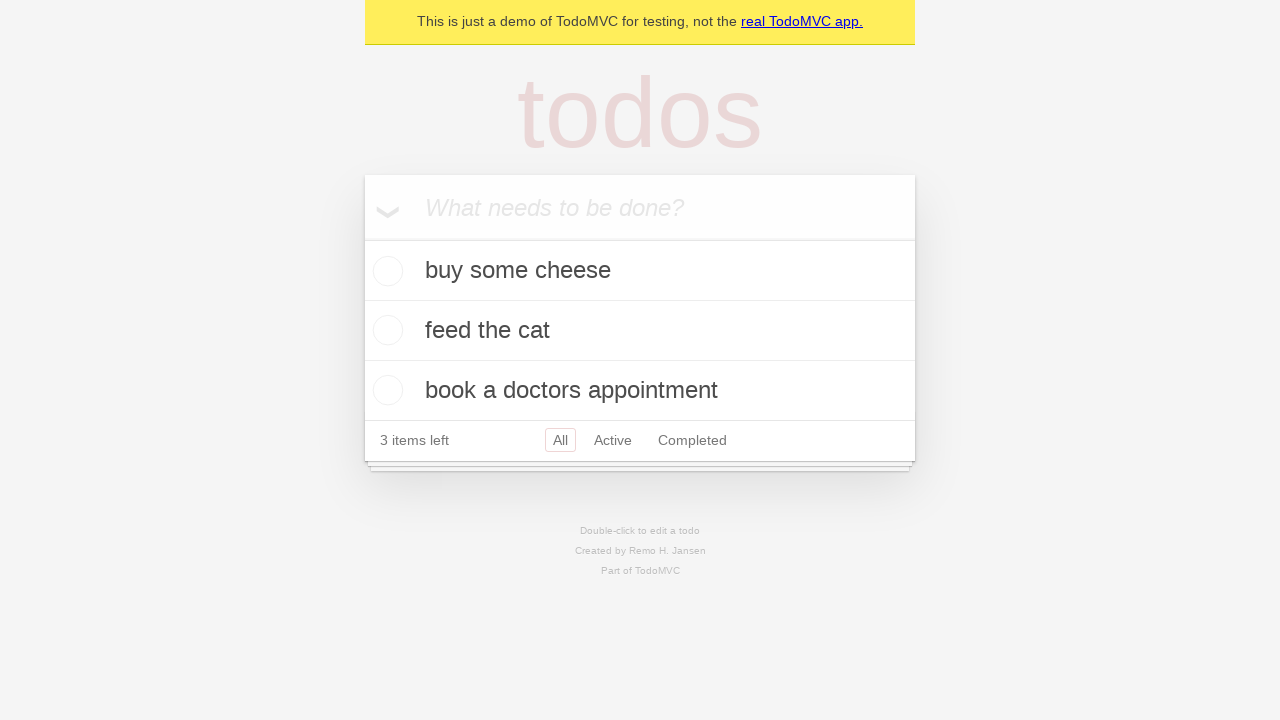

Checked 'Mark all as complete' checkbox to mark all items as complete at (362, 238) on internal:label="Mark all as complete"i
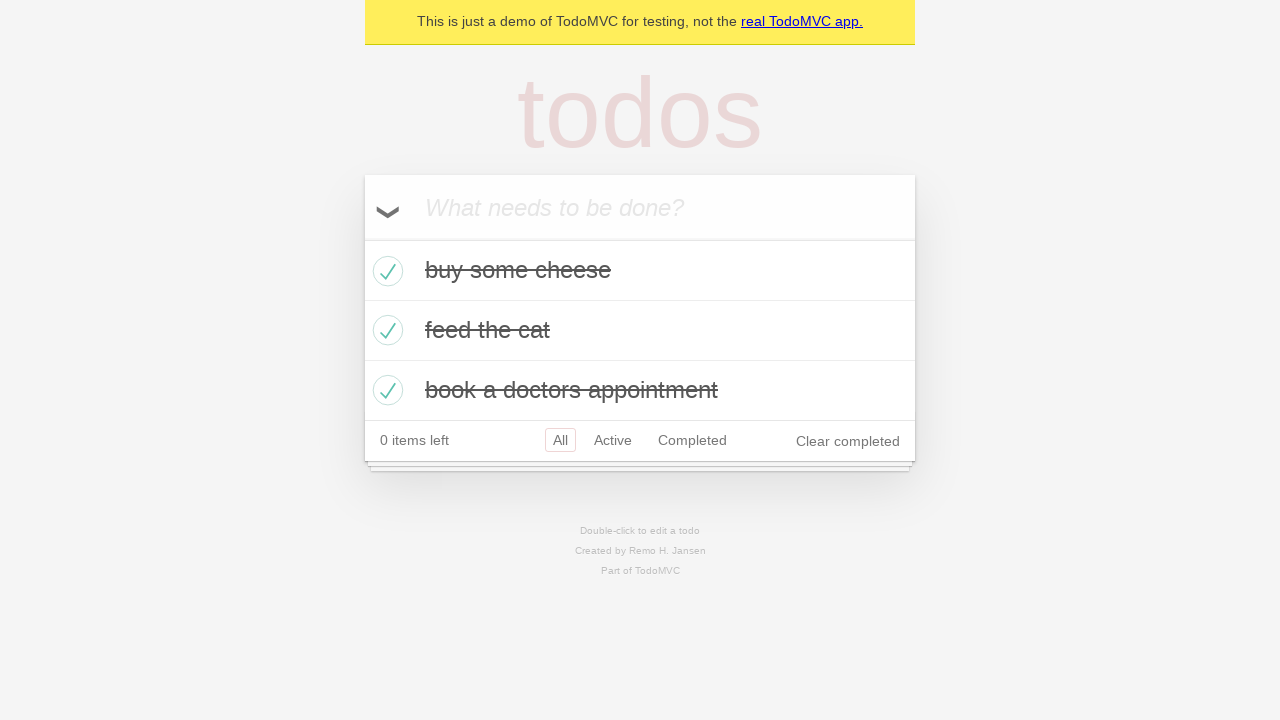

Unchecked 'Mark all as complete' checkbox to clear complete state of all items at (362, 238) on internal:label="Mark all as complete"i
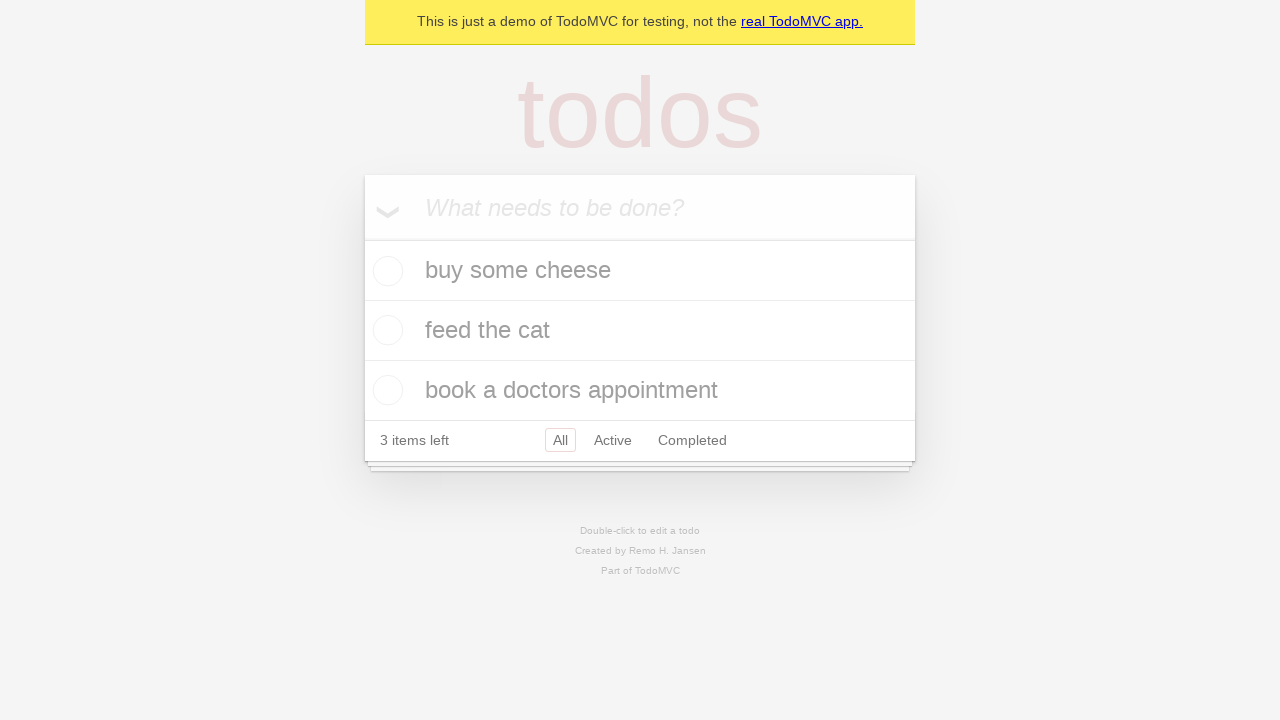

Waited for todo items to be visible
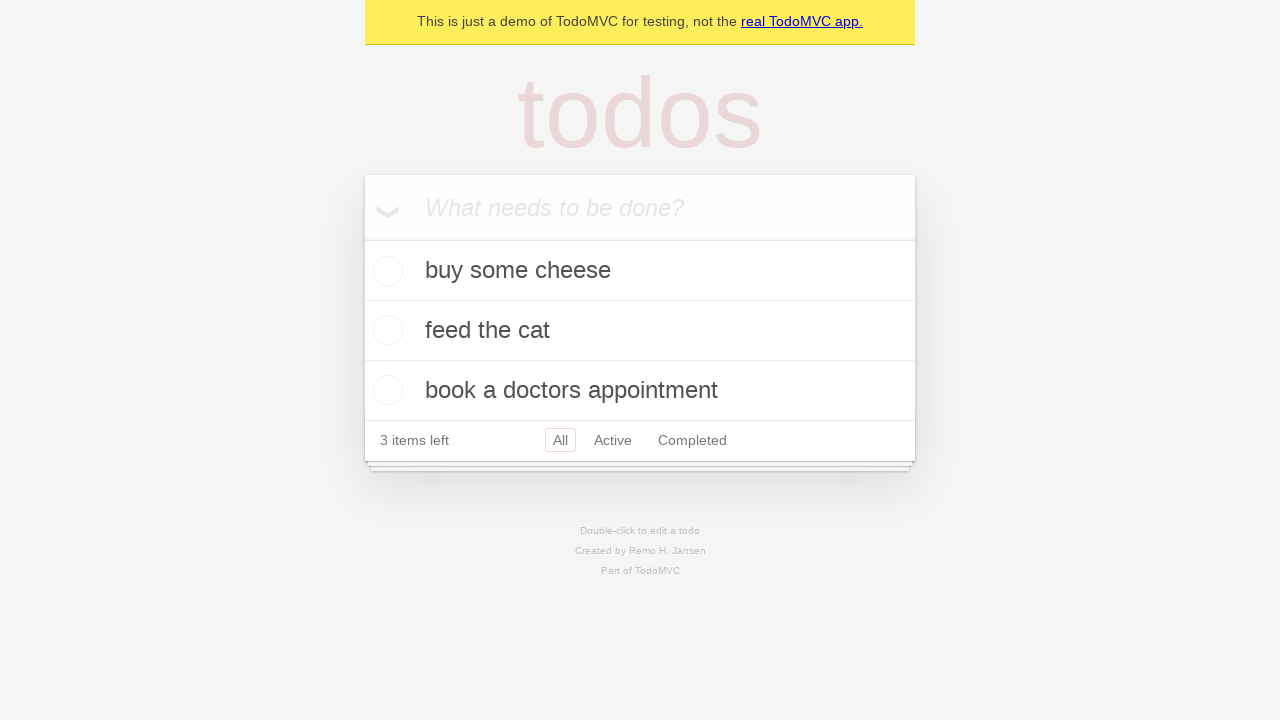

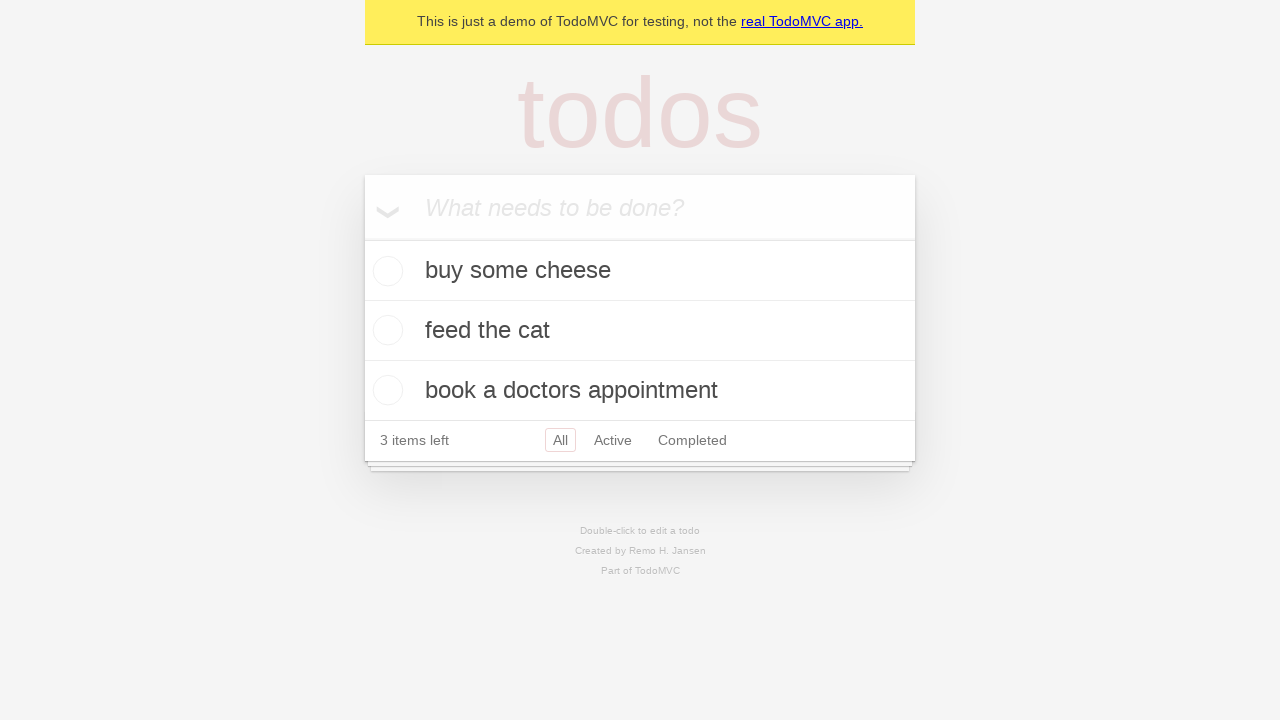